Tests dynamic dropdown functionality by selecting origin station (Bangalore) and destination station (Chennai) from dropdown menus on a flight booking practice page

Starting URL: https://rahulshettyacademy.com/dropdownsPractise/

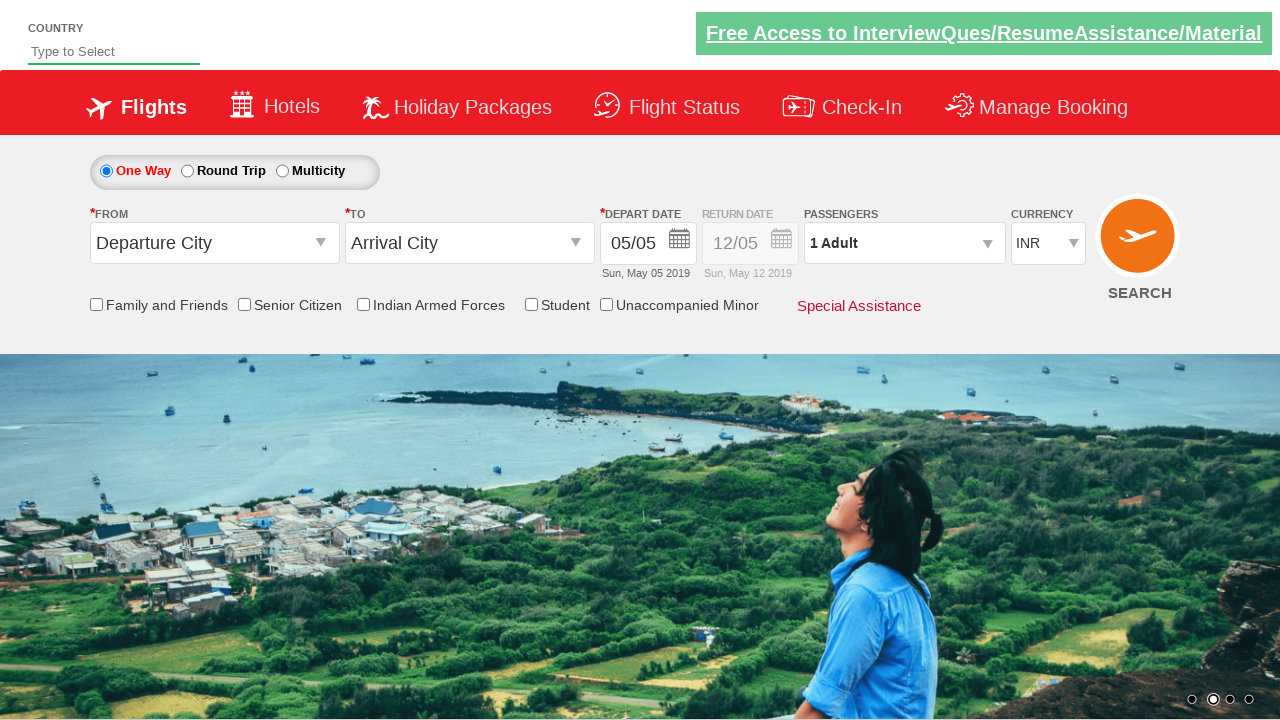

Clicked origin station dropdown to open it at (214, 243) on #ctl00_mainContent_ddl_originStation1_CTXT
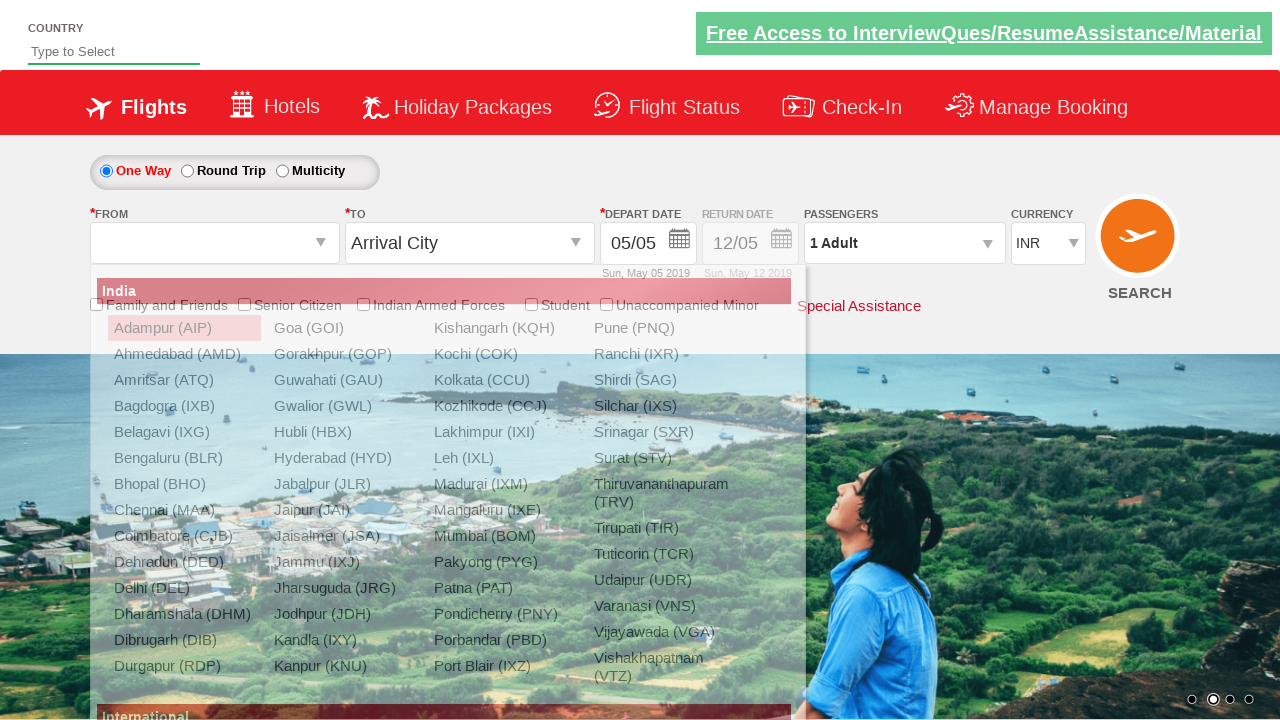

Selected Bangalore (BLR) as origin station at (184, 458) on xpath=//a[@value='BLR']
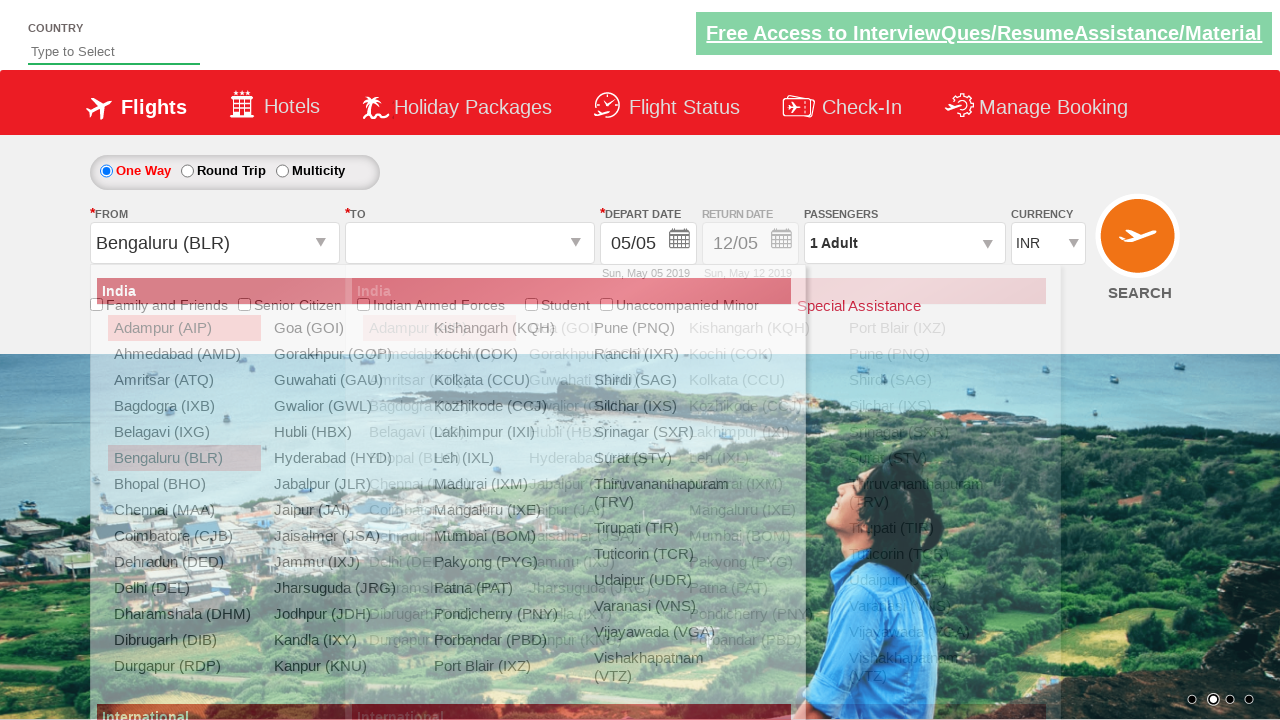

Selected Chennai (MAA) as destination station at (439, 484) on xpath=//div[@id='ctl00_mainContent_ddl_destinationStation1_CTNR']//a[@value='MAA
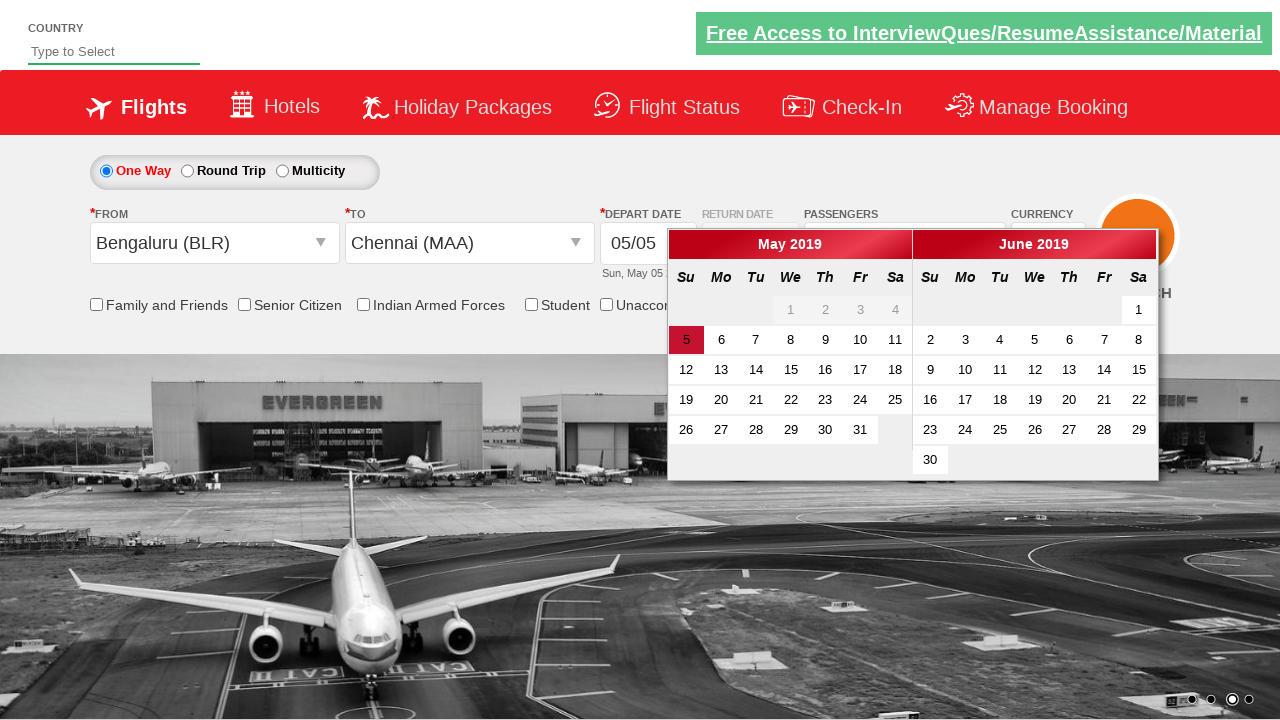

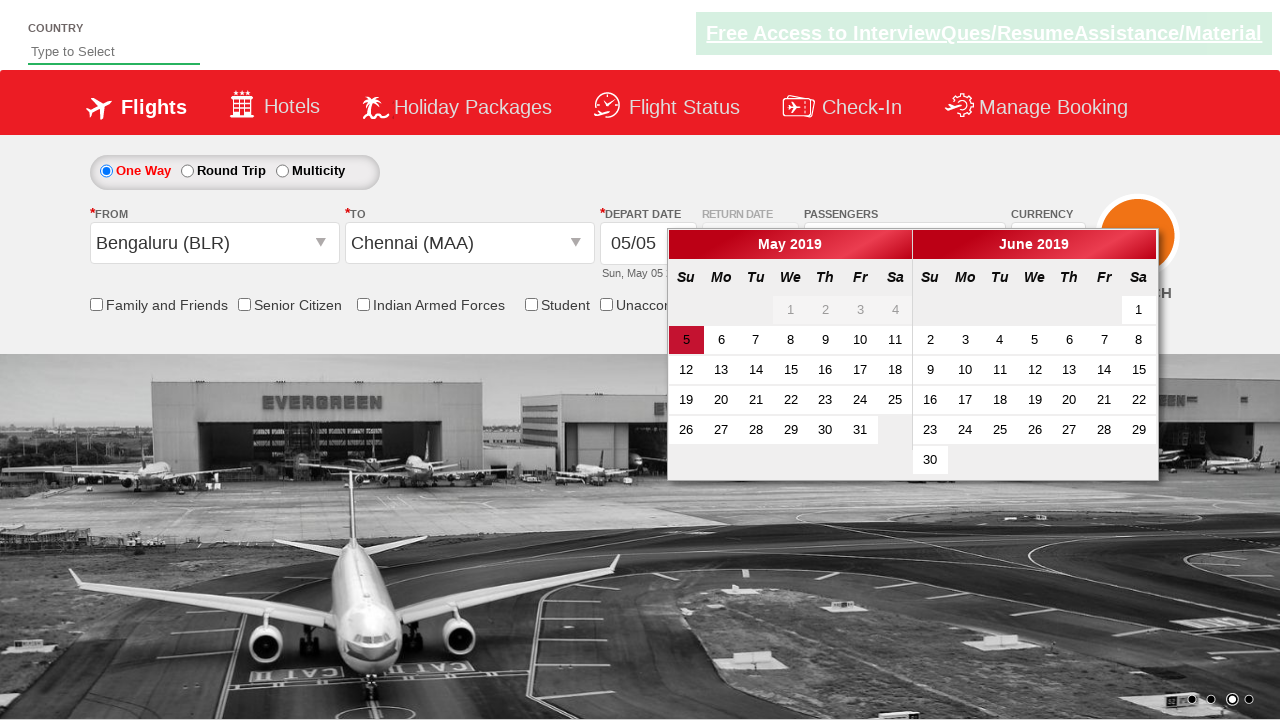